Tests various input field interactions including filling text, appending text, clearing fields, and checking field properties on the LetCode practice site

Starting URL: https://letcode.in/edit

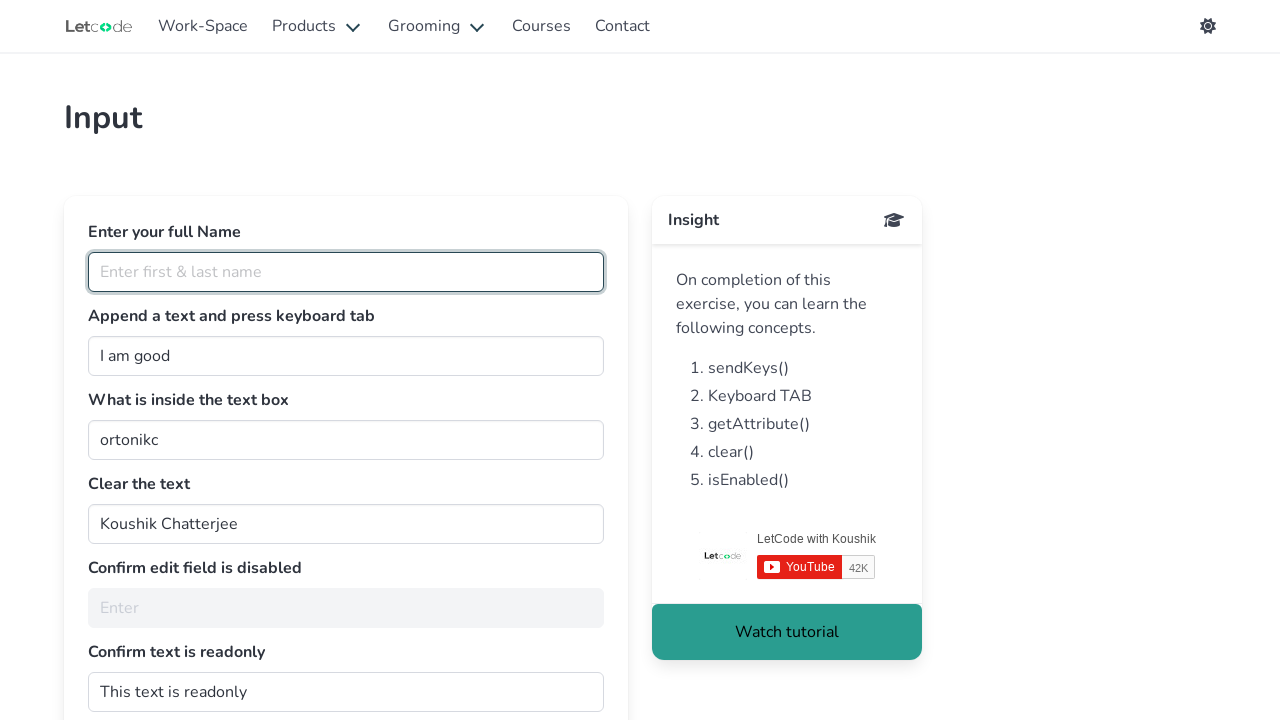

Filled full name field with 'koushik Chatterjee' on #fullName
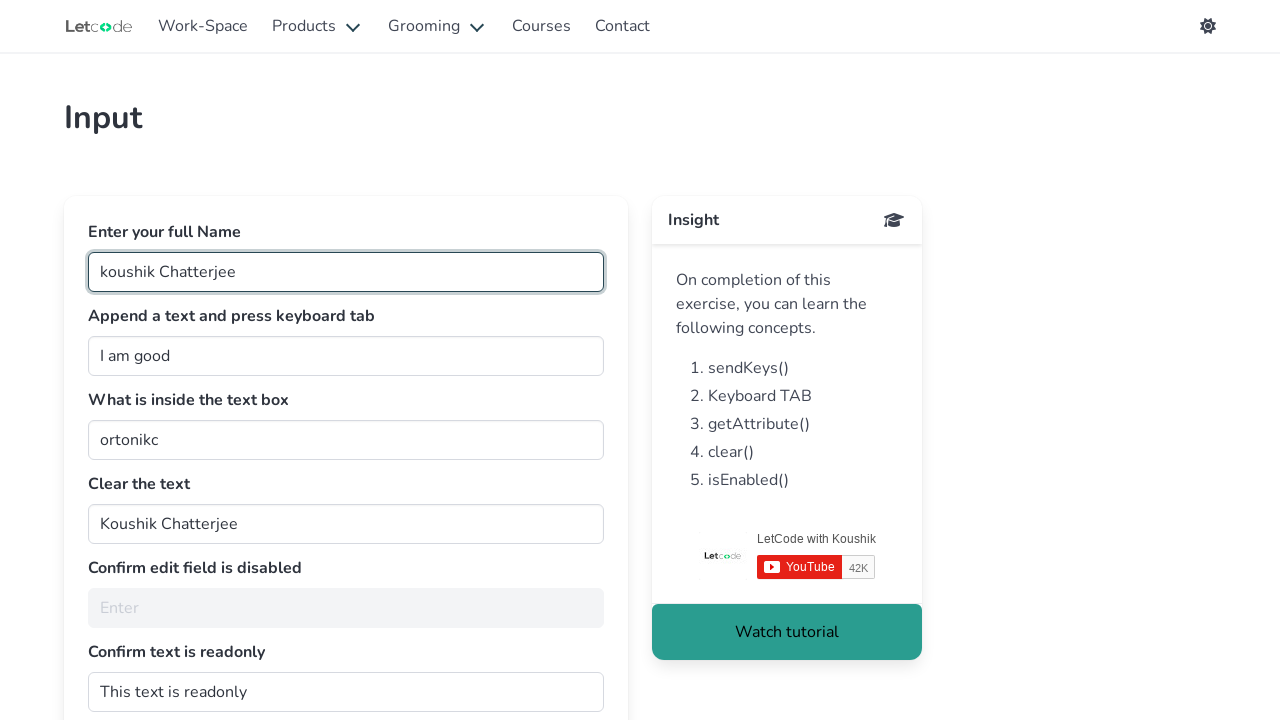

Appended ' Youtuber' to join field on #join
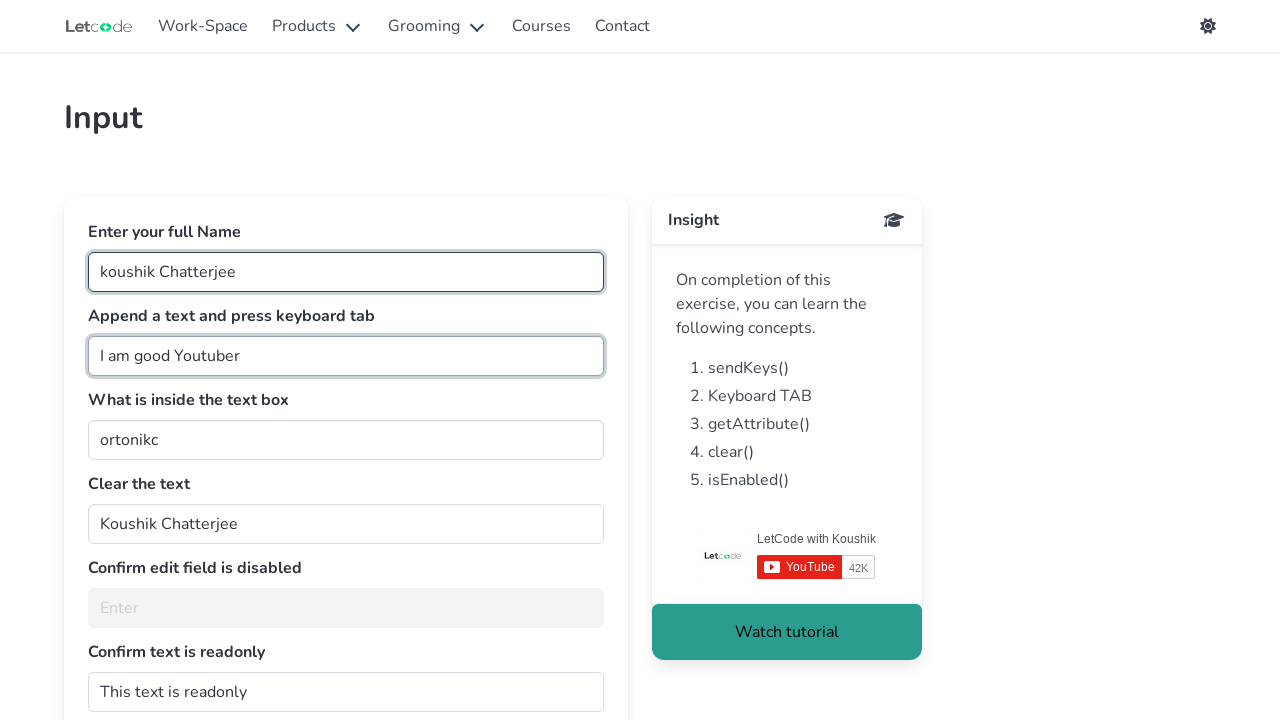

Pressed Tab key on join field on #join
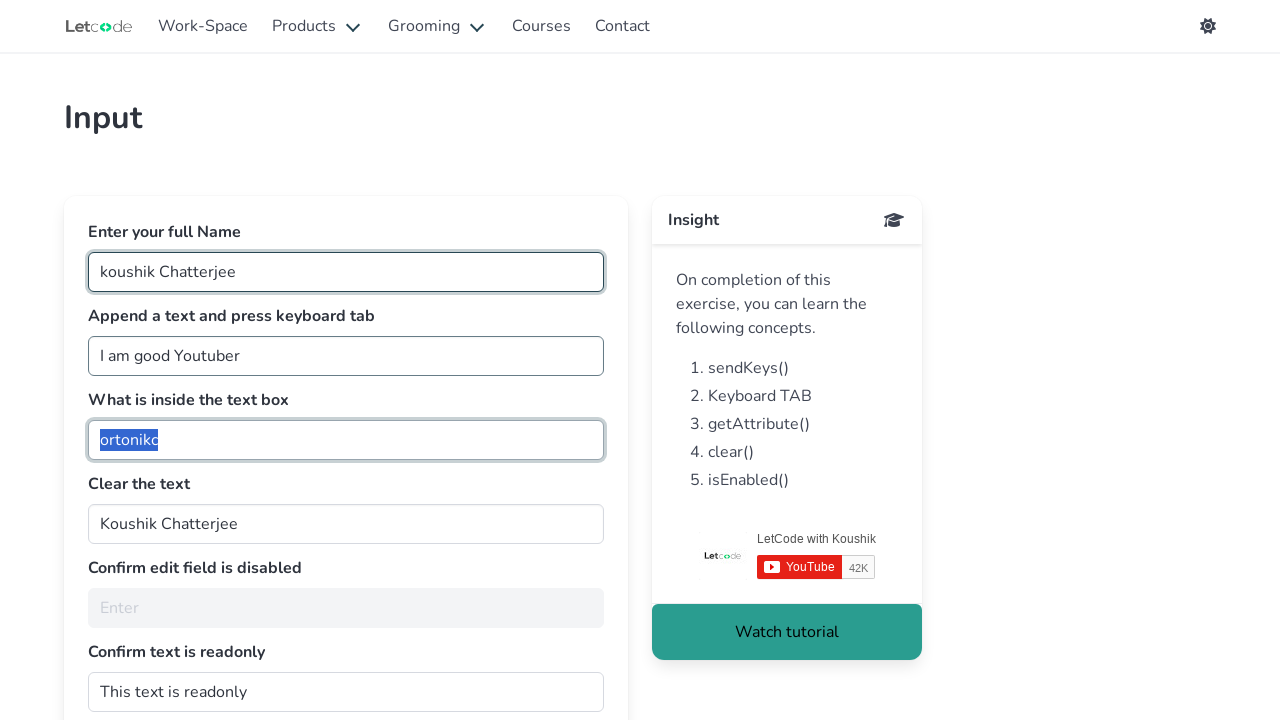

Retrieved active element value: ortonikc
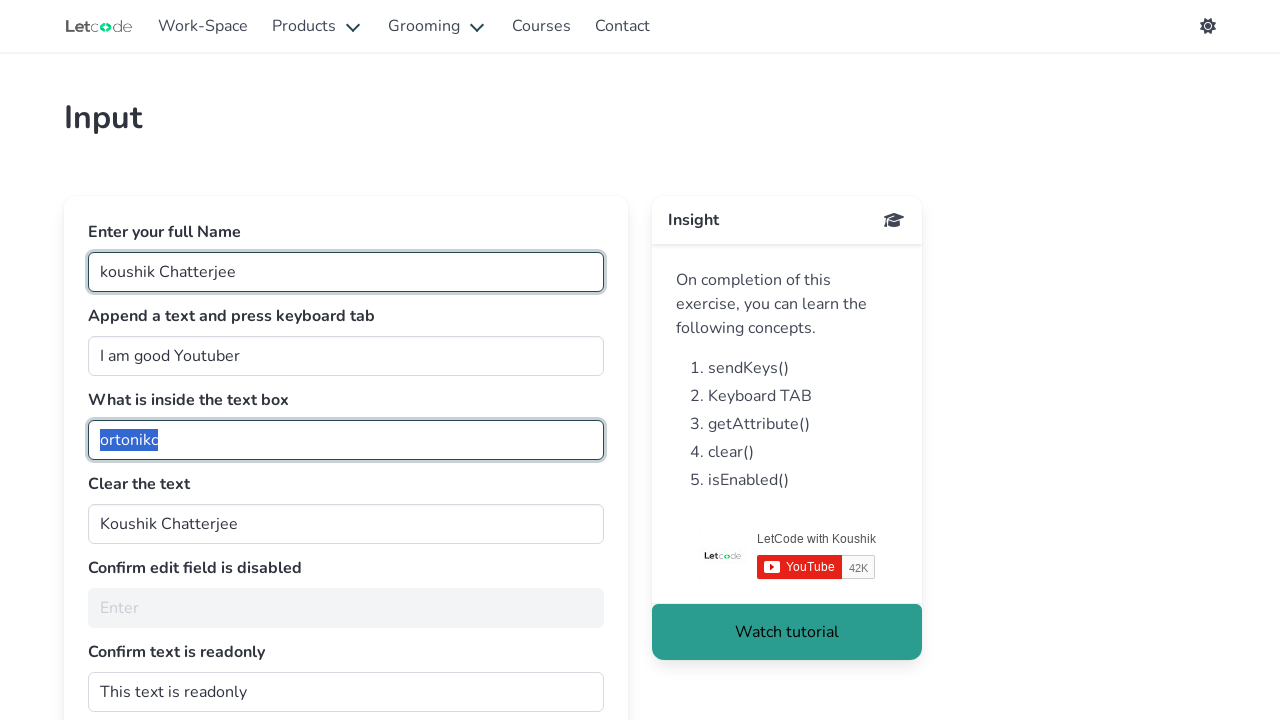

Cleared the clearMe field on #clearMe
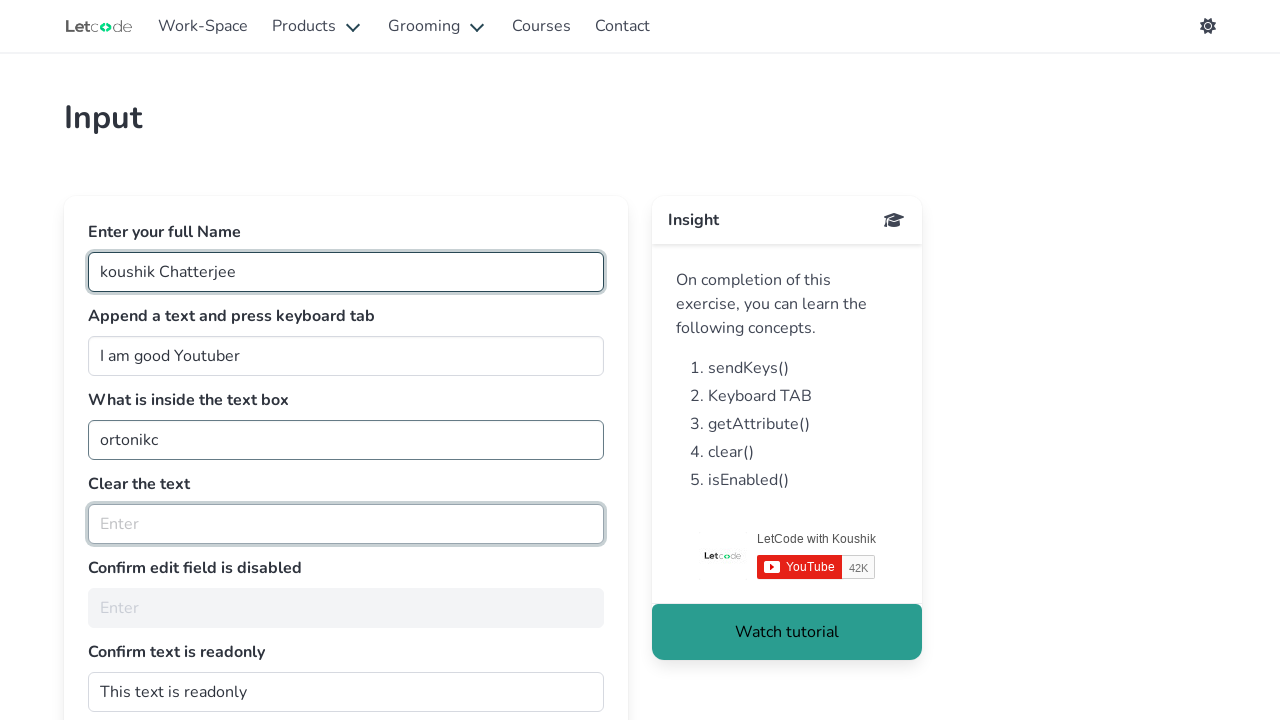

Checked if noEdit field is enabled: False
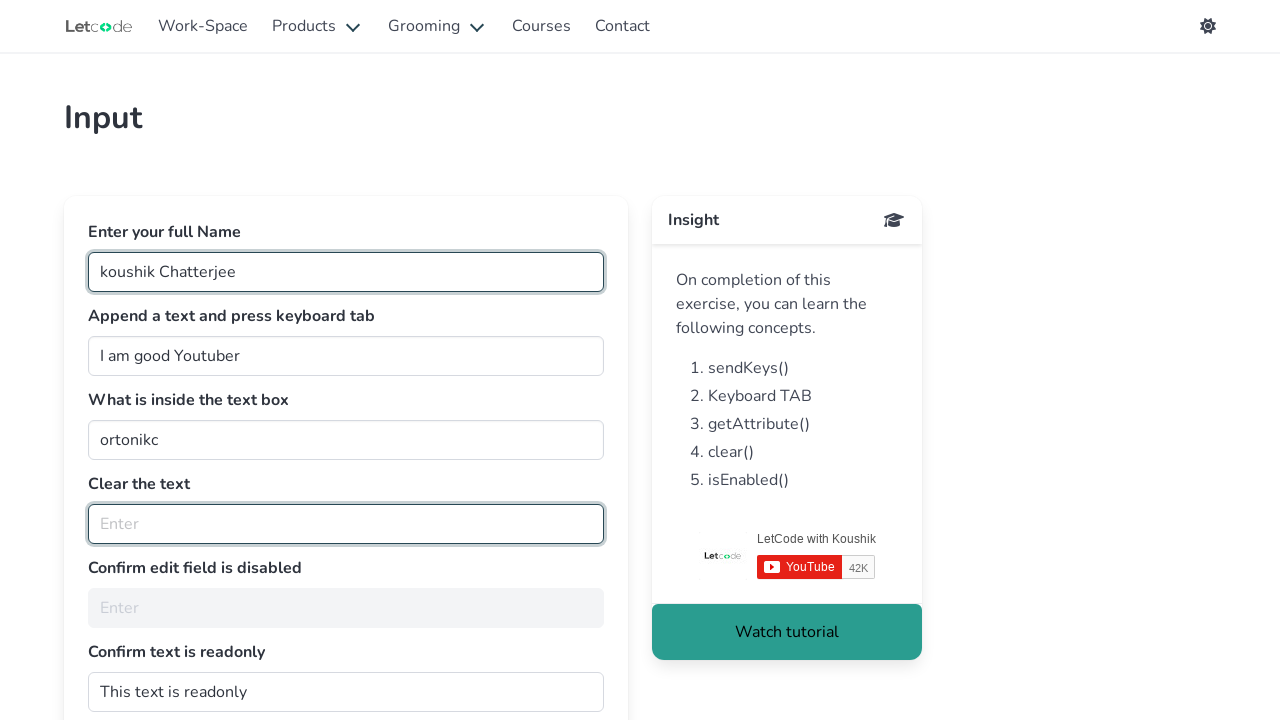

Retrieved readonly attribute from dontwrite field: 
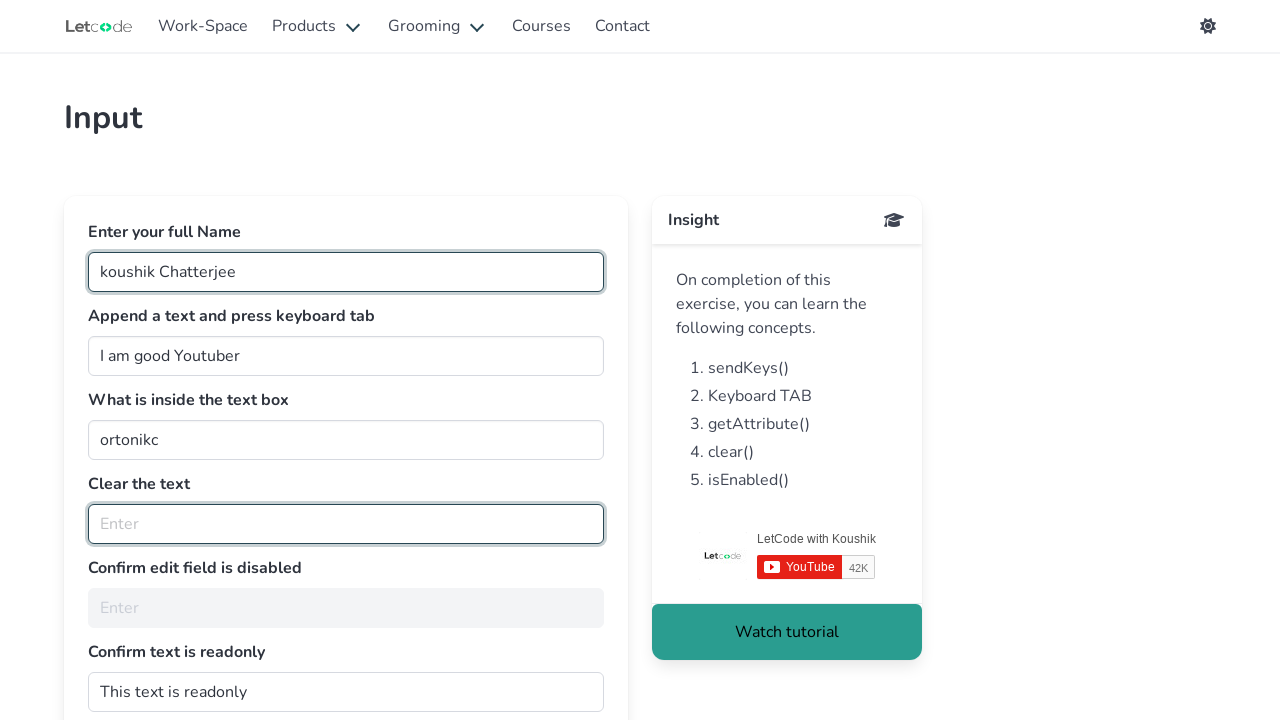

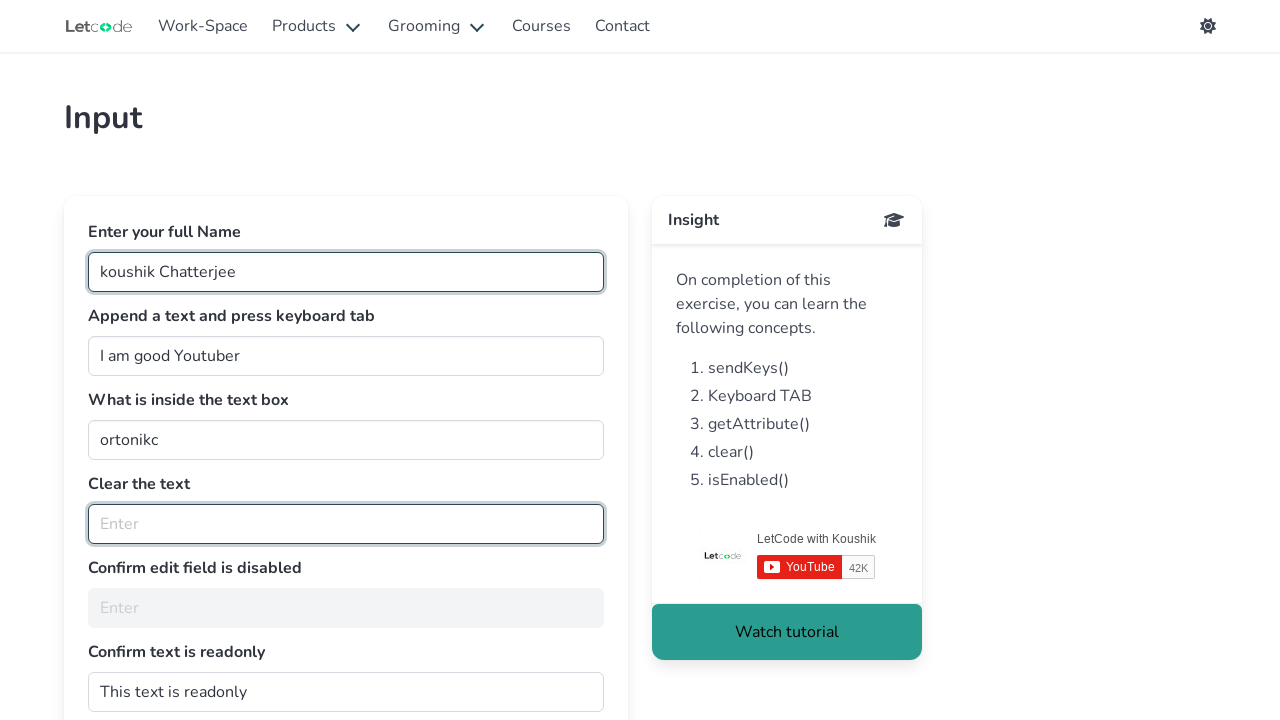